Tests registration form with email missing @ symbol

Starting URL: http://intershop5.skillbox.ru/register/

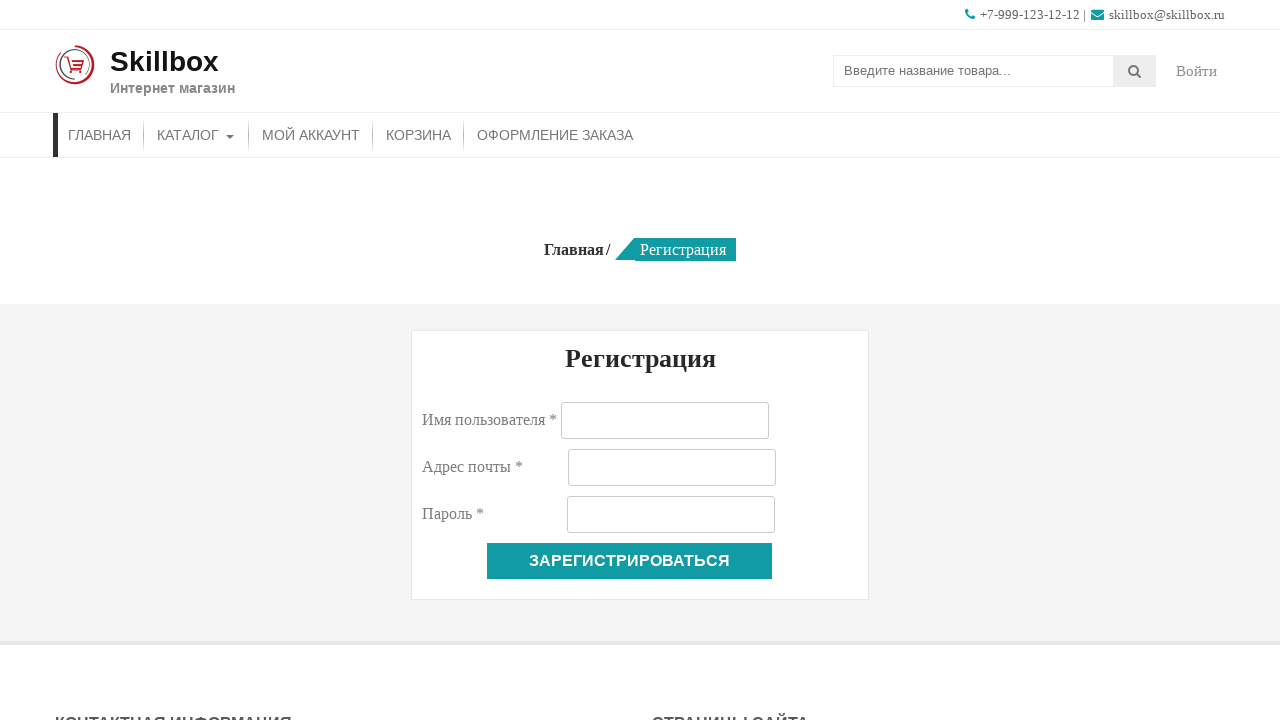

Filled username field with 'Not Commercial' on //input[@name='username']
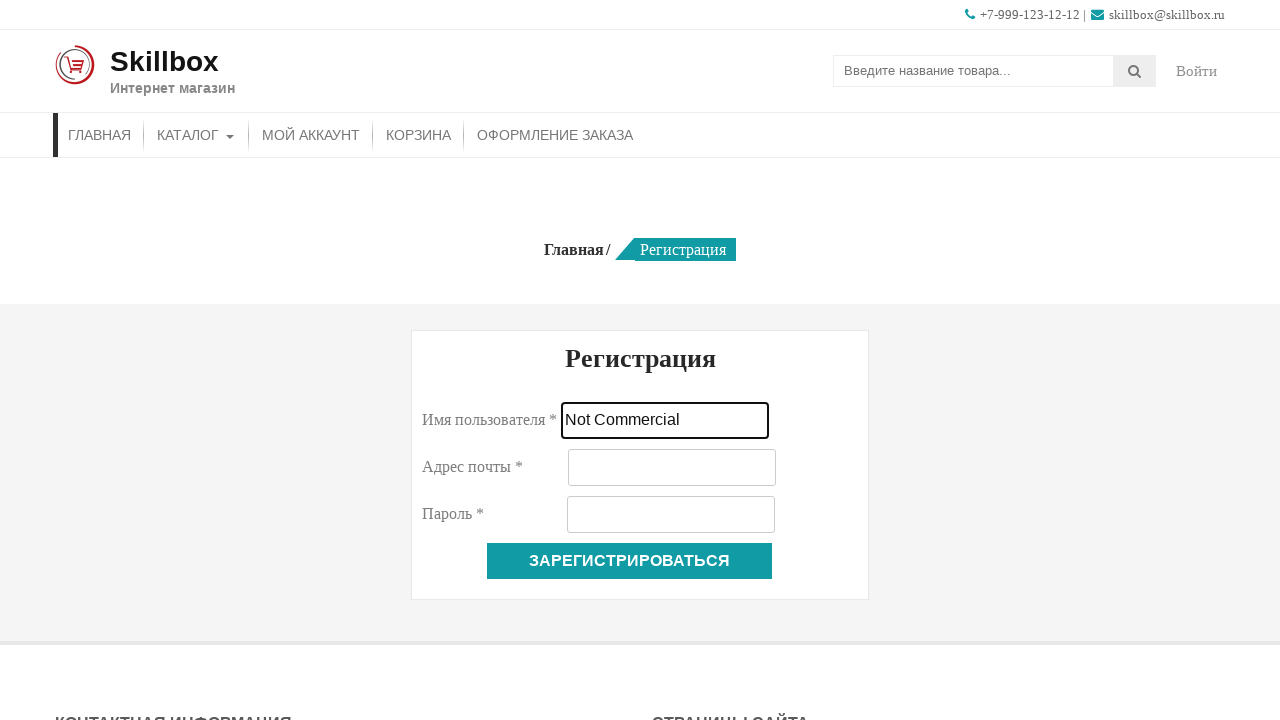

Filled email field with invalid email 'notcommercialat.com' (missing @ symbol) on //input[@name='email']
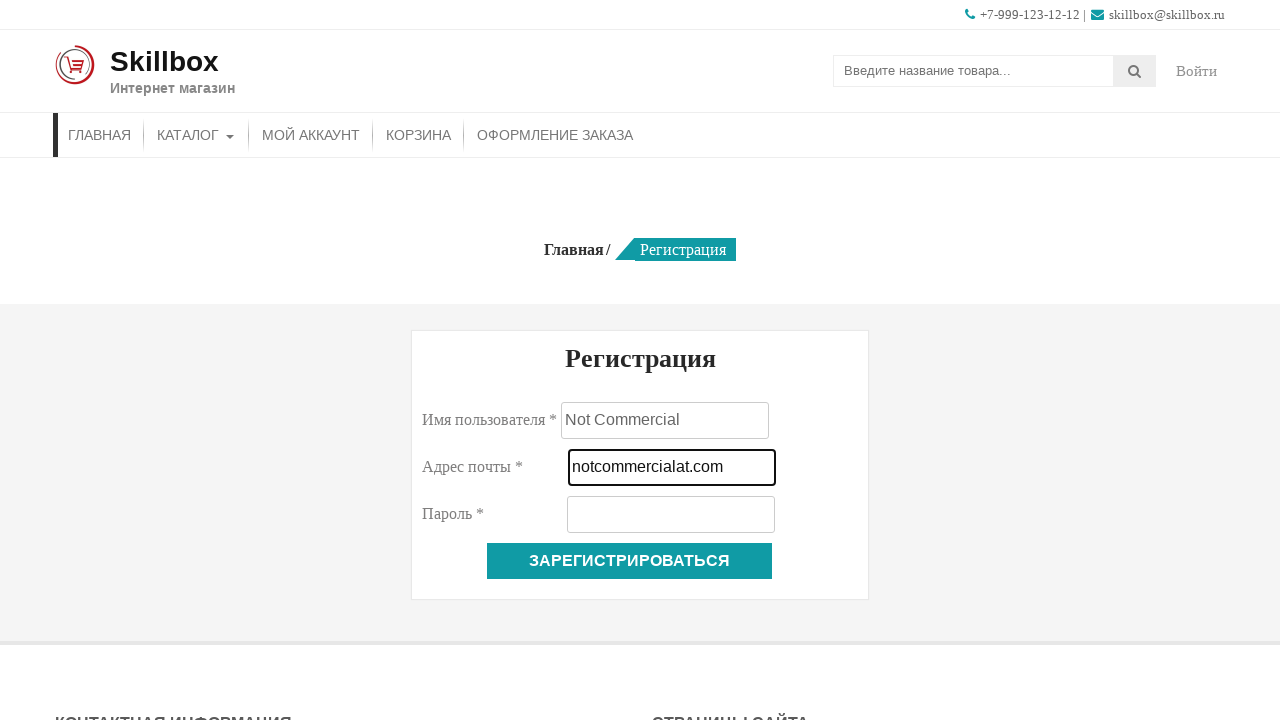

Filled password field with 'Pass-123' on //input[@name='password']
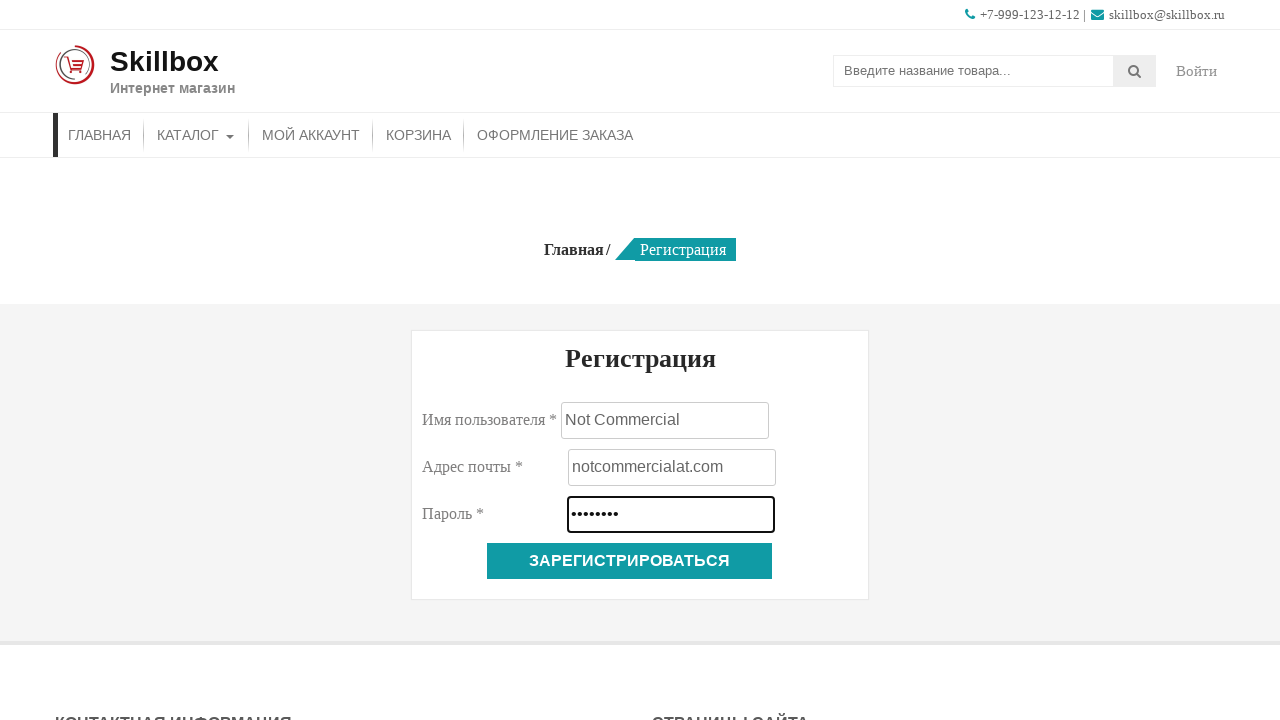

Clicked register button to submit form with invalid email at (630, 561) on xpath=//button[@name='register']
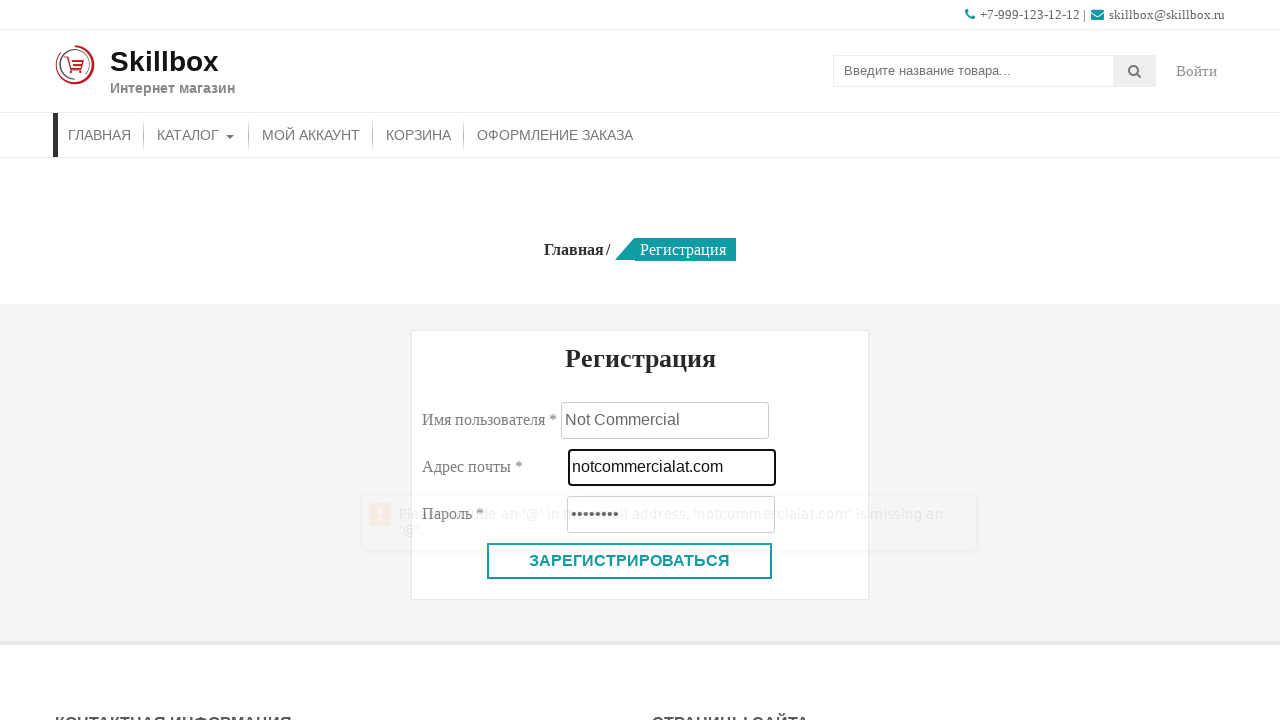

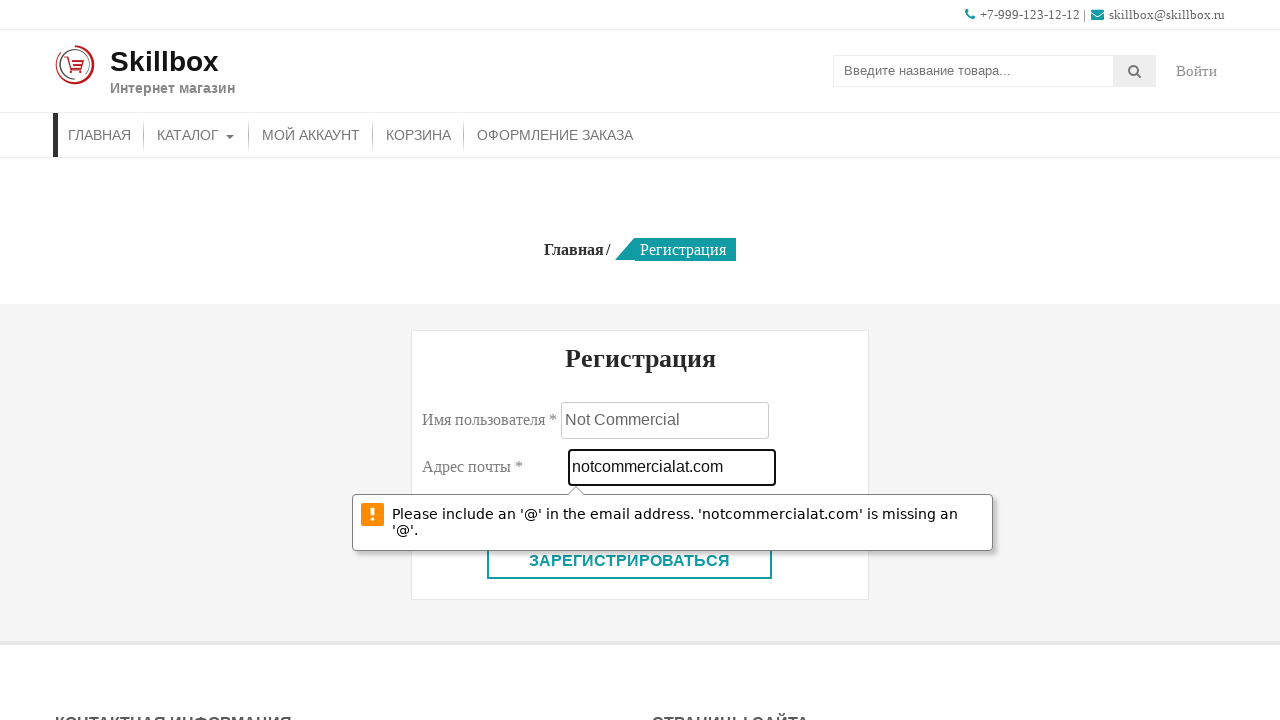